Tests a registration form by filling in first name, last name, and email fields, then submitting the form and verifying the success message appears.

Starting URL: http://suninjuly.github.io/registration1.html

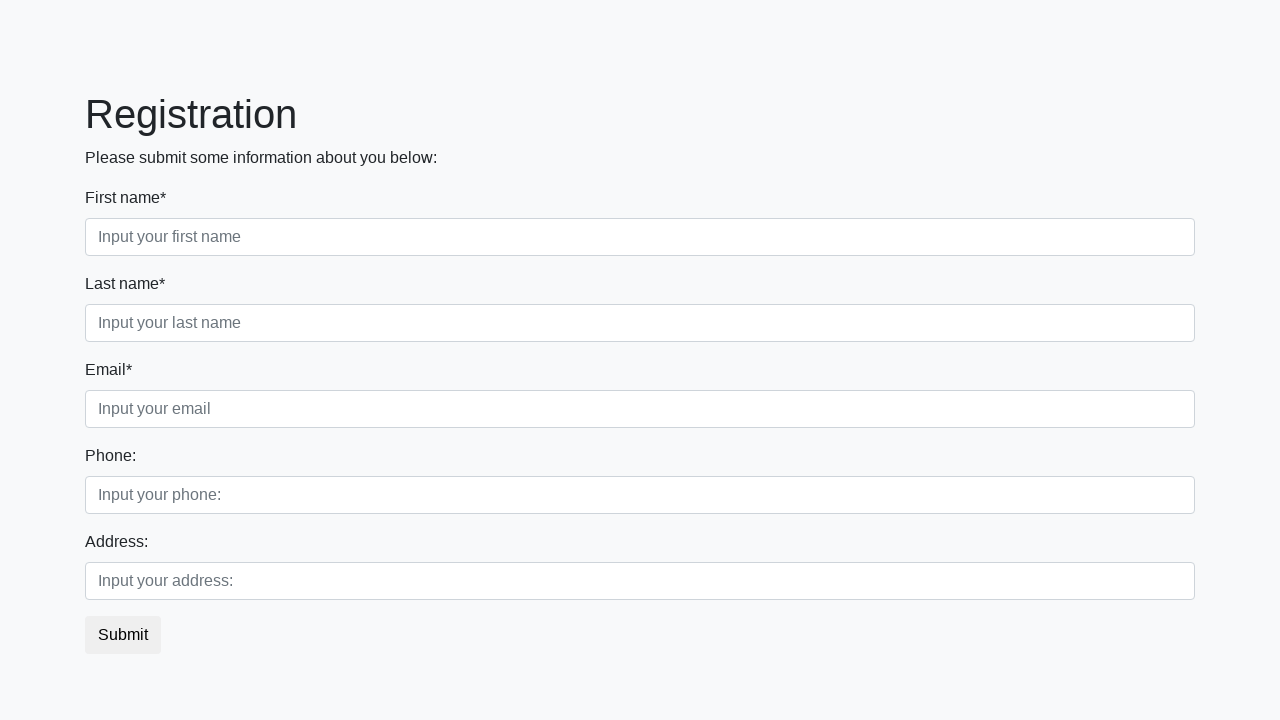

Filled first name field with 'Ivan' on input
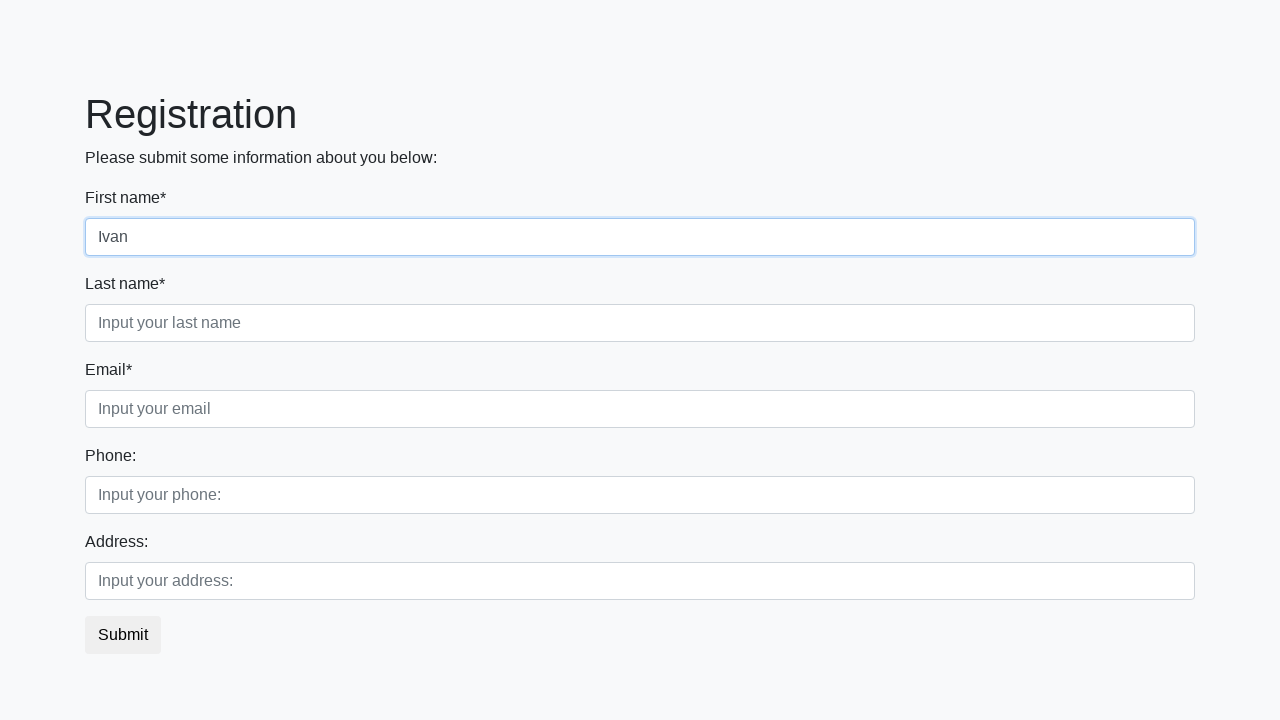

Filled last name field with 'Petrov' on .form-control.second
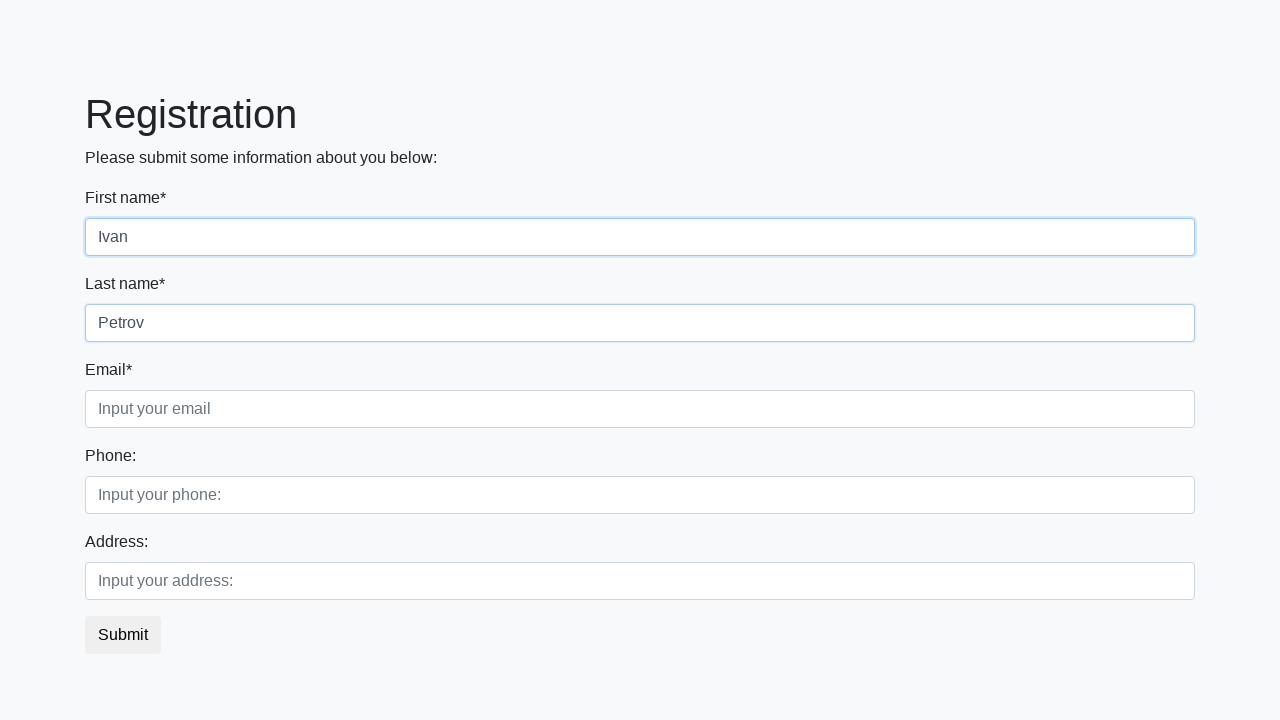

Filled email field with 'ya@plakal.com' on .form-control.third
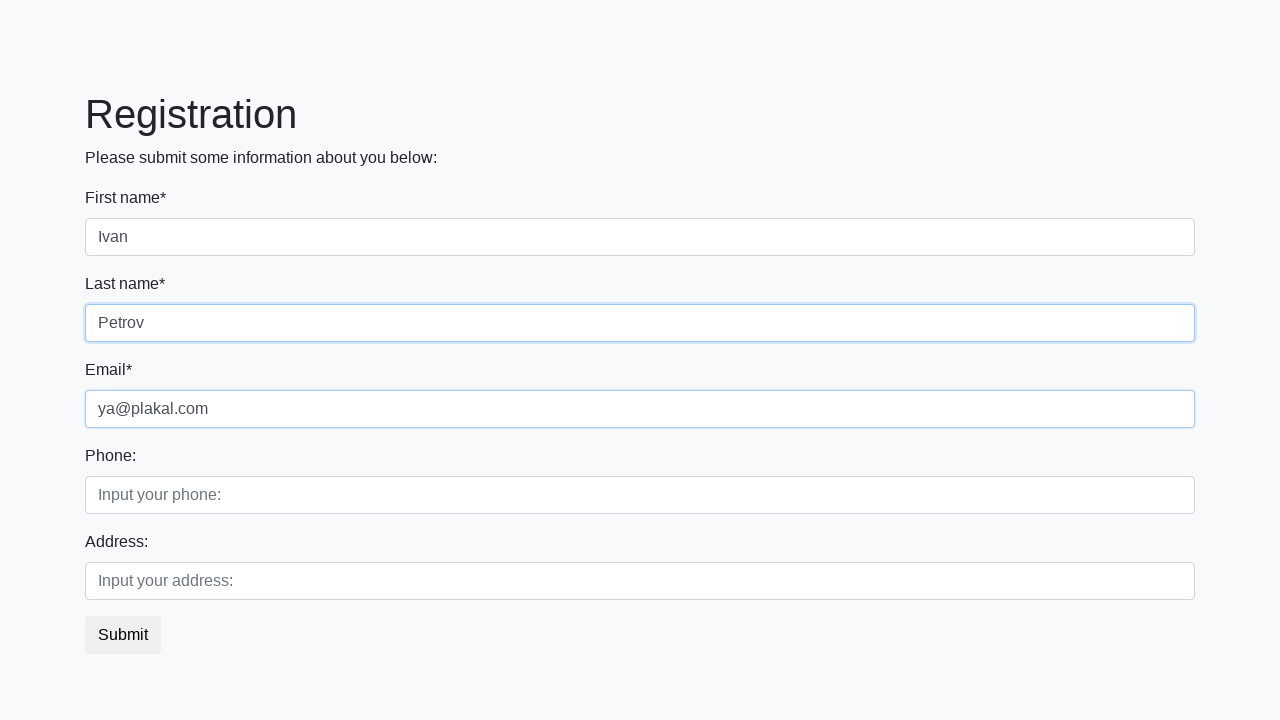

Clicked submit button to register at (123, 635) on button[type='submit']
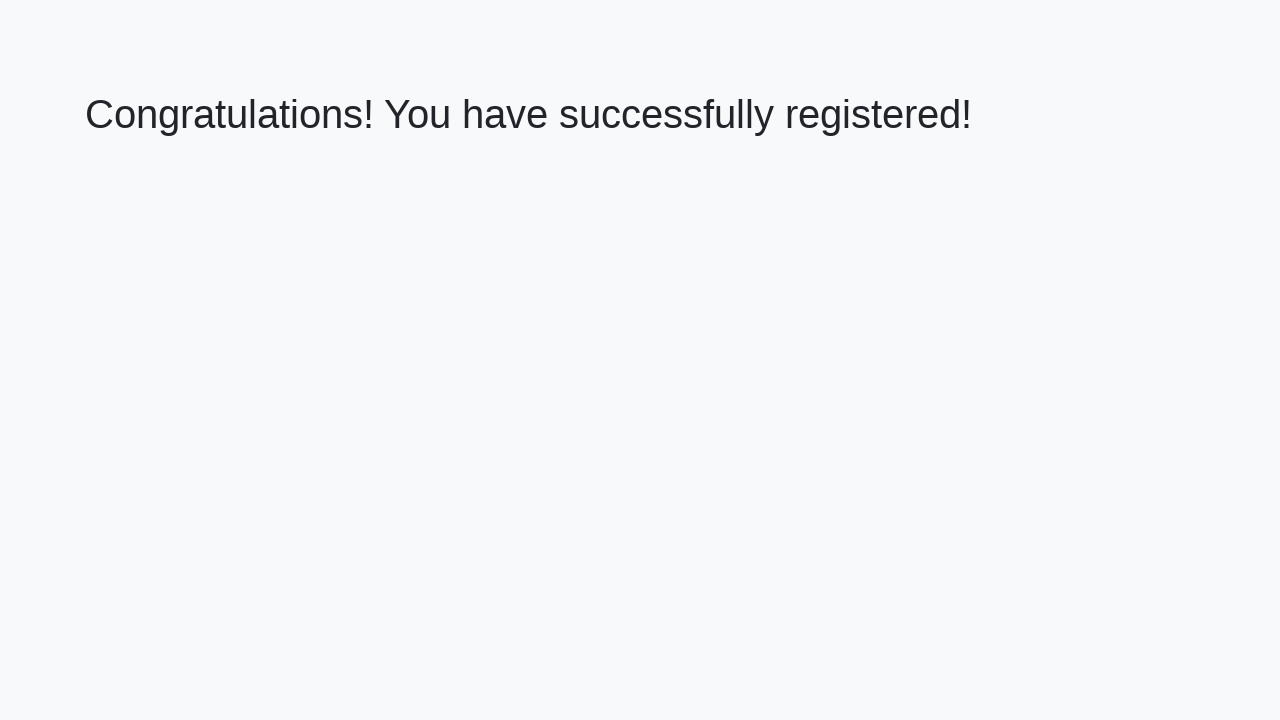

Success message heading appeared
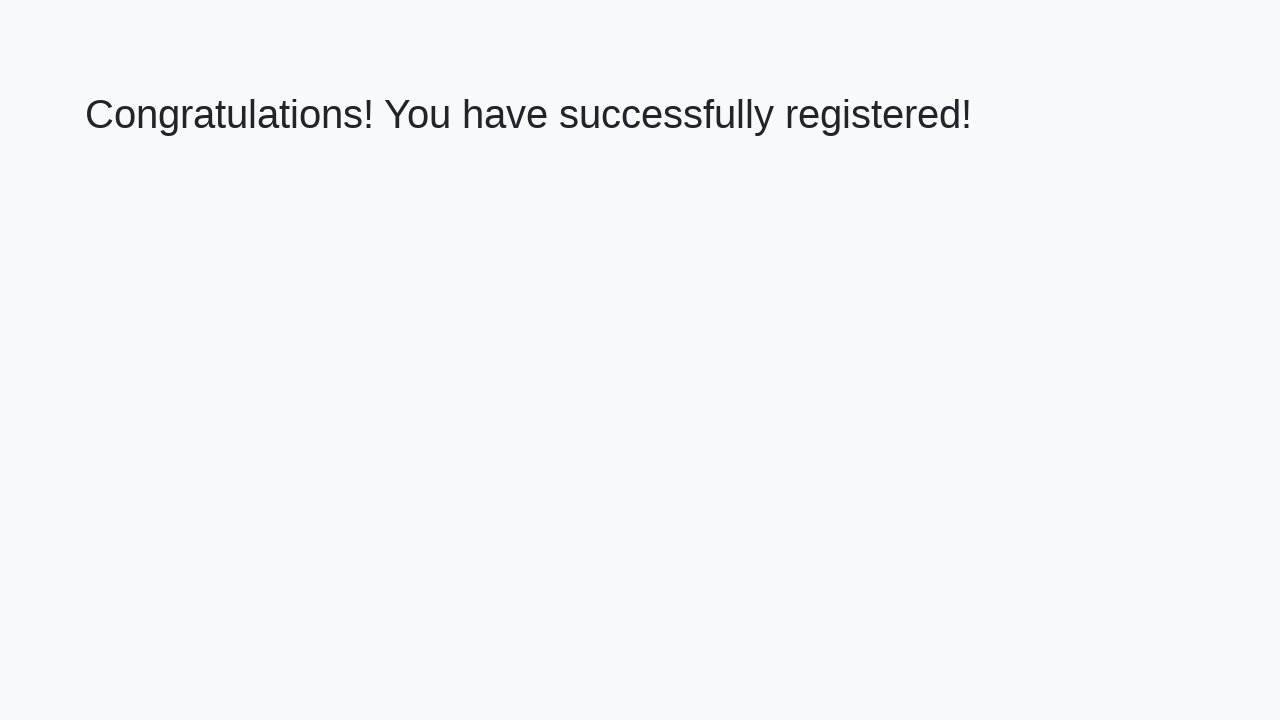

Retrieved success message text content
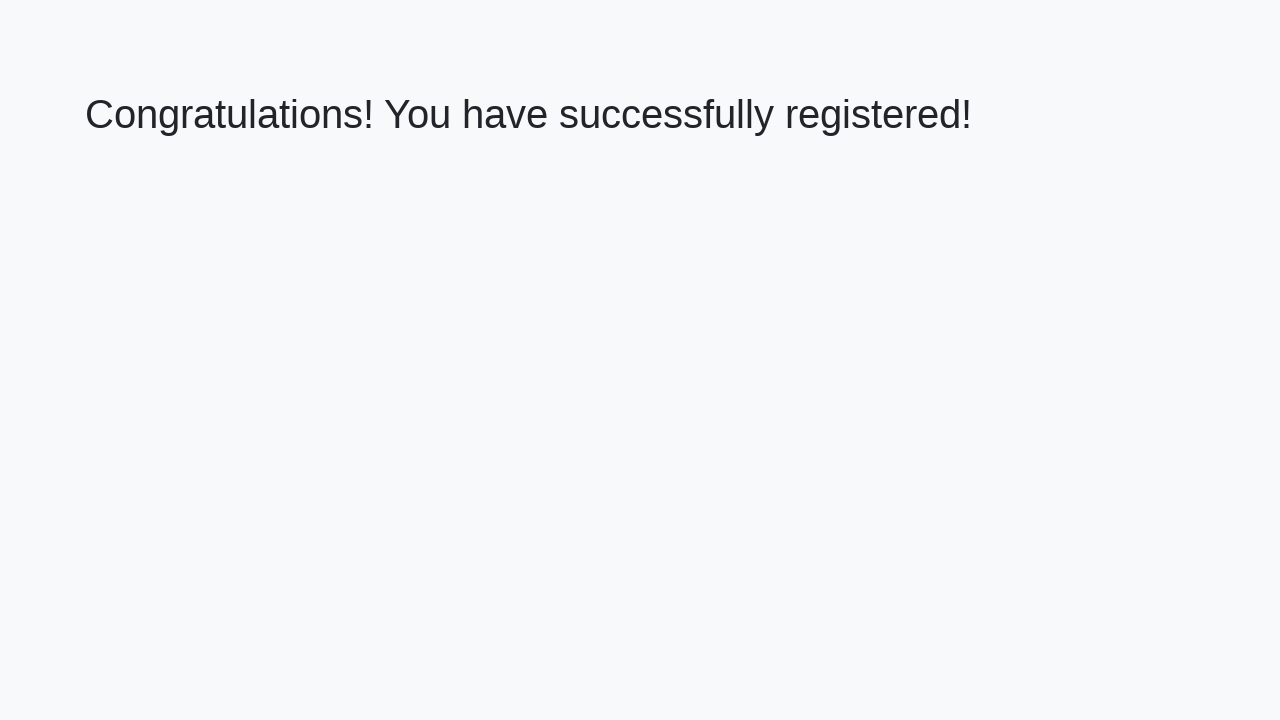

Verified success message matches expected text
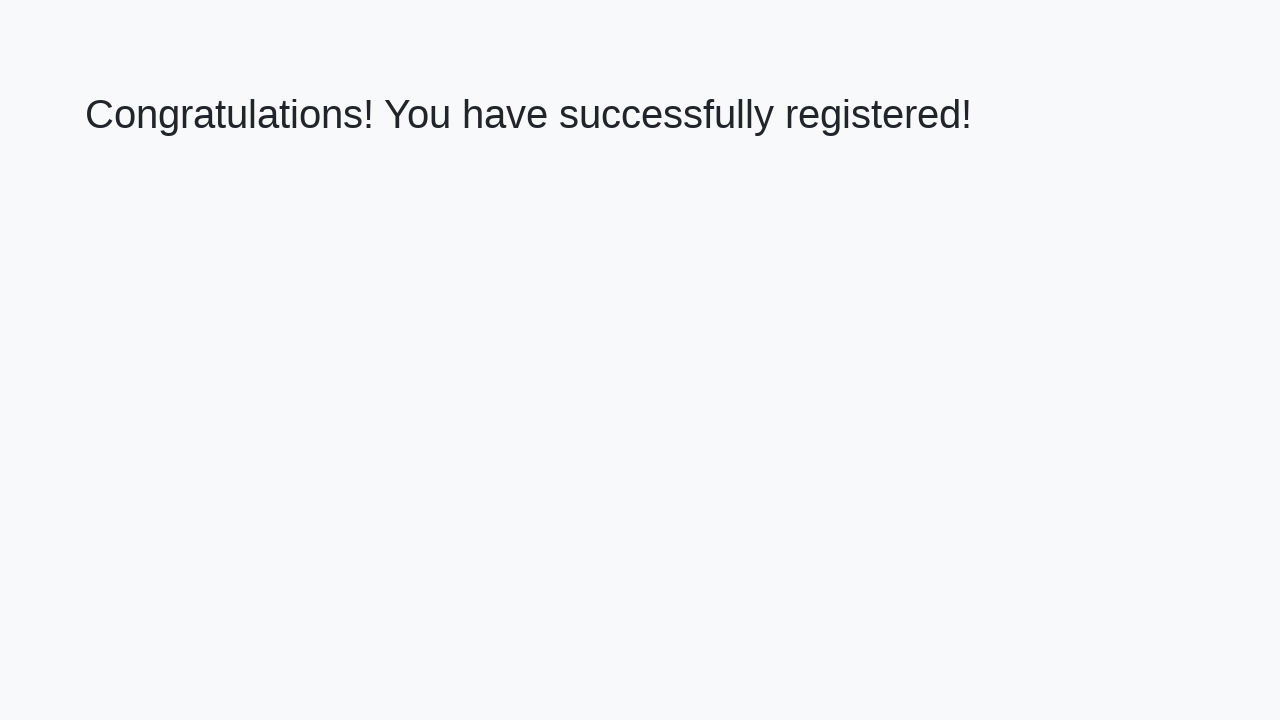

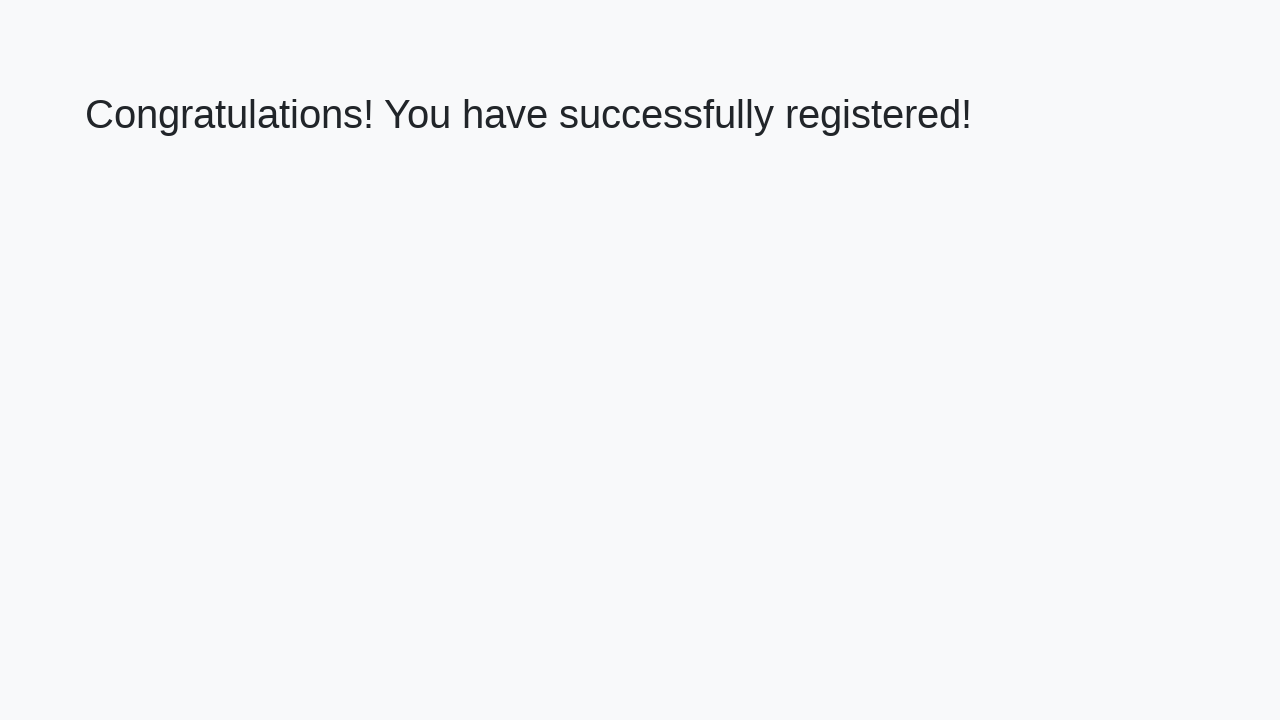